Tests double click functionality on a button and verifies the resulting text message

Starting URL: https://automationfc.github.io/basic-form/index.html

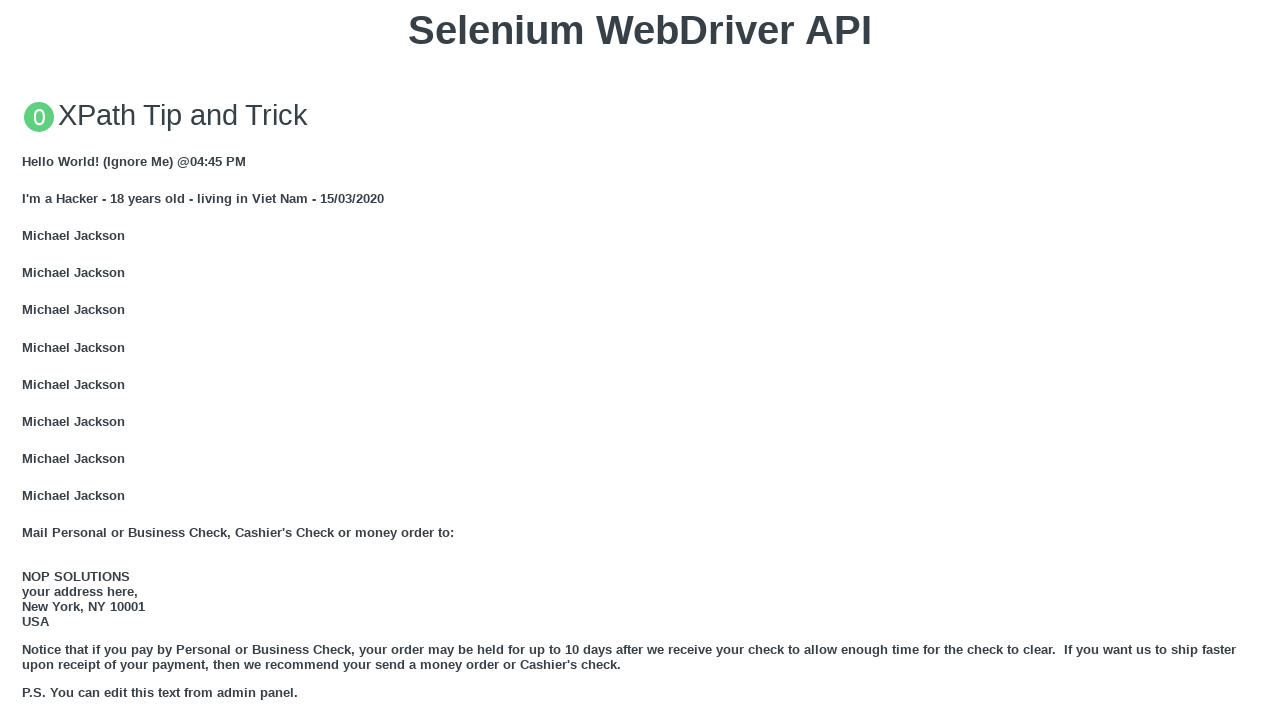

Scrolled double click button into view
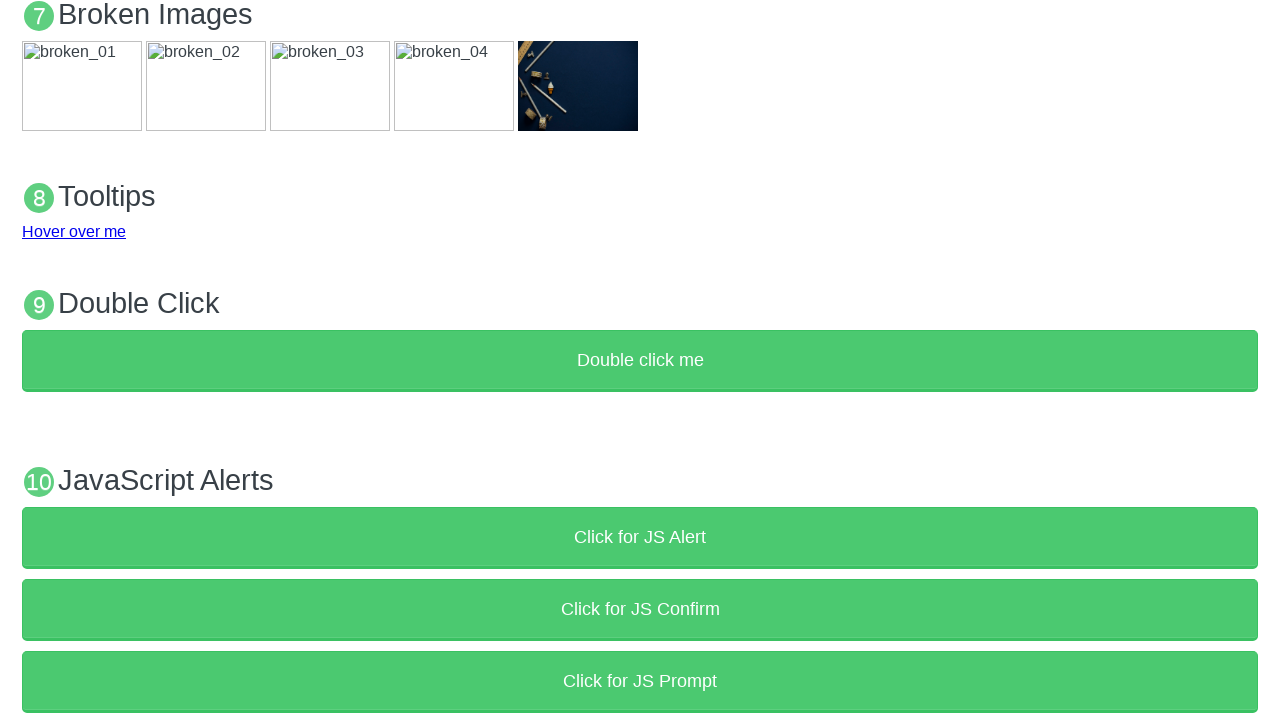

Performed double click on the button at (640, 361) on xpath=//button[text()='Double click me']
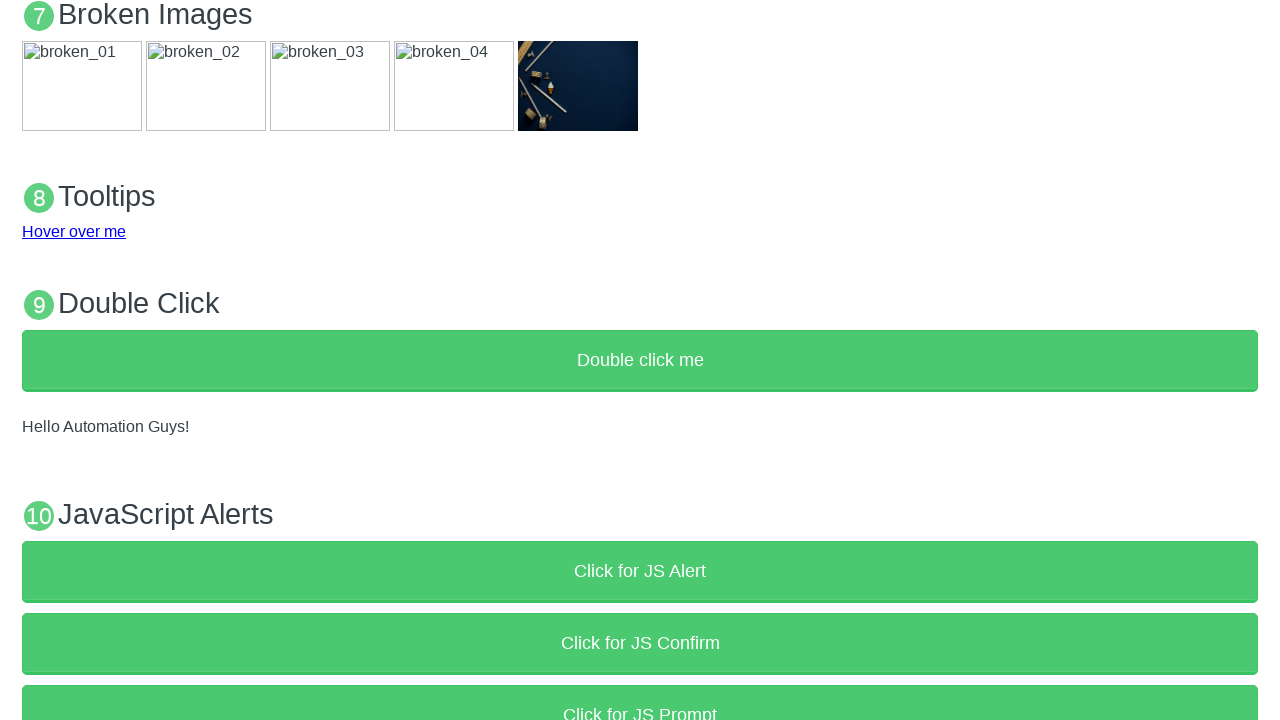

Verified result text 'Hello Automation Guys!' is displayed
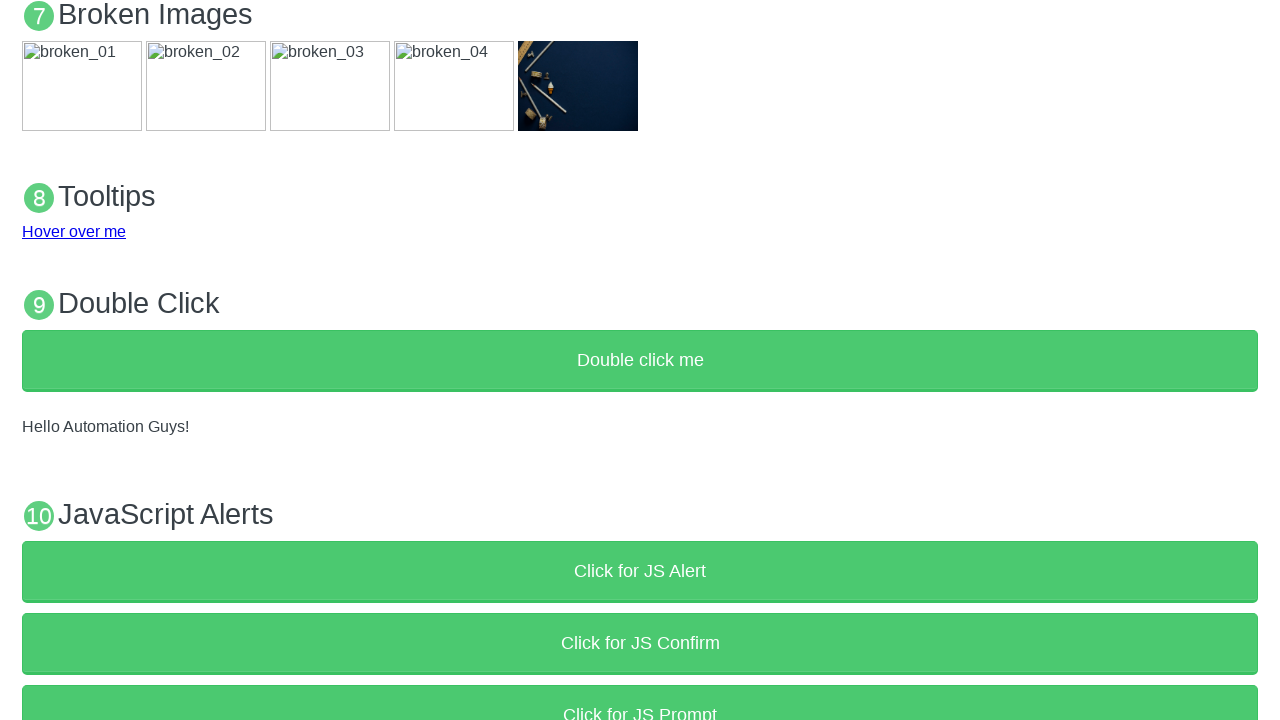

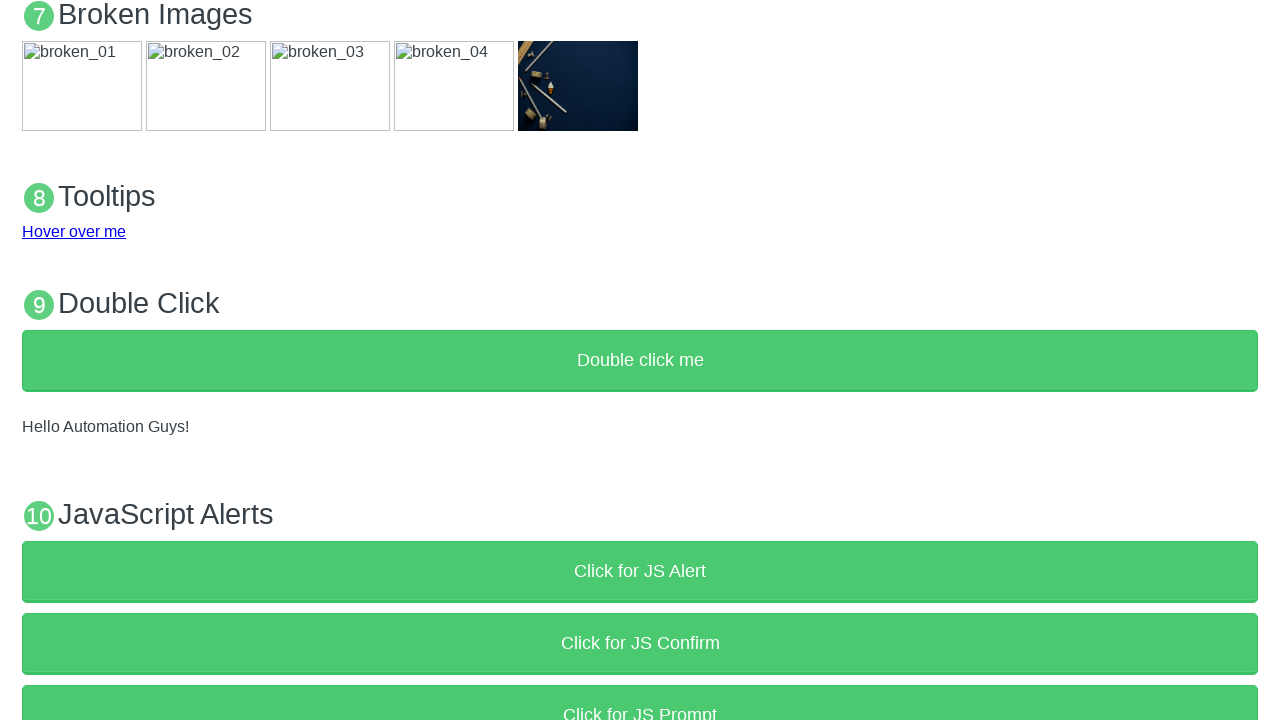